Tests Feed-A-Cat page to verify Feed button exists

Starting URL: https://cs1632.appspot.com/

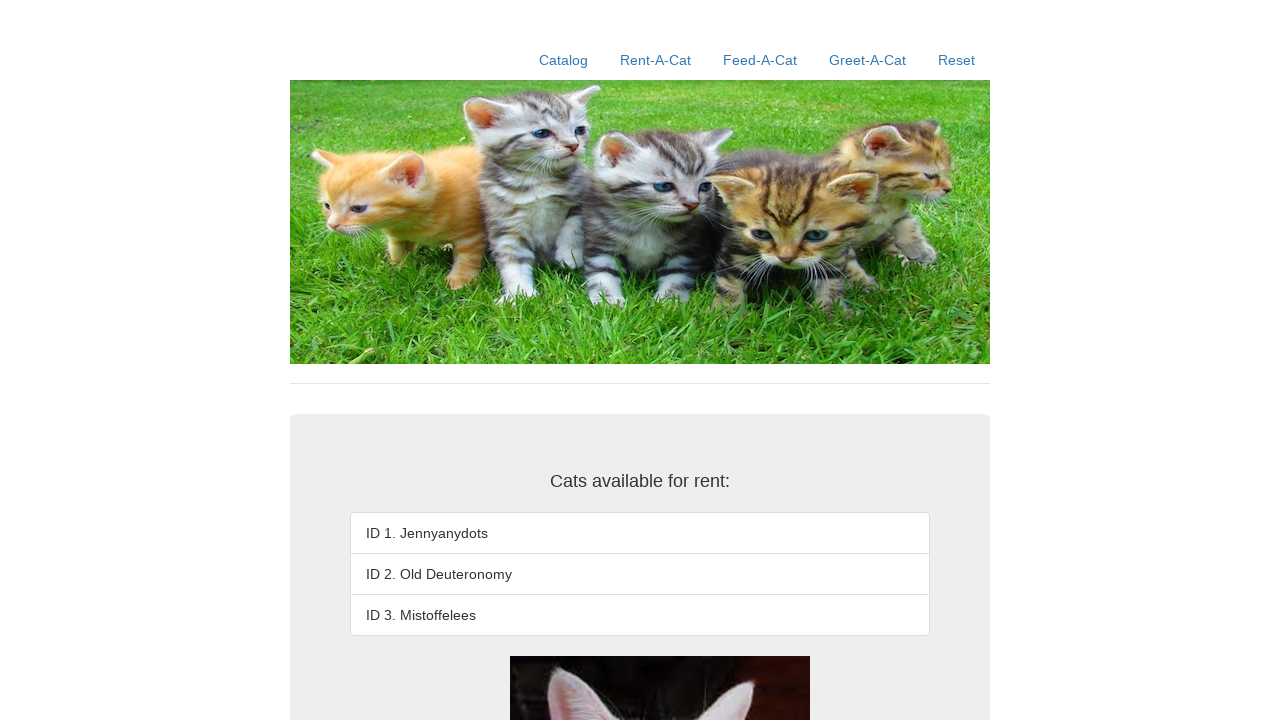

Set test state cookies (1=false, 2=false, 3=false)
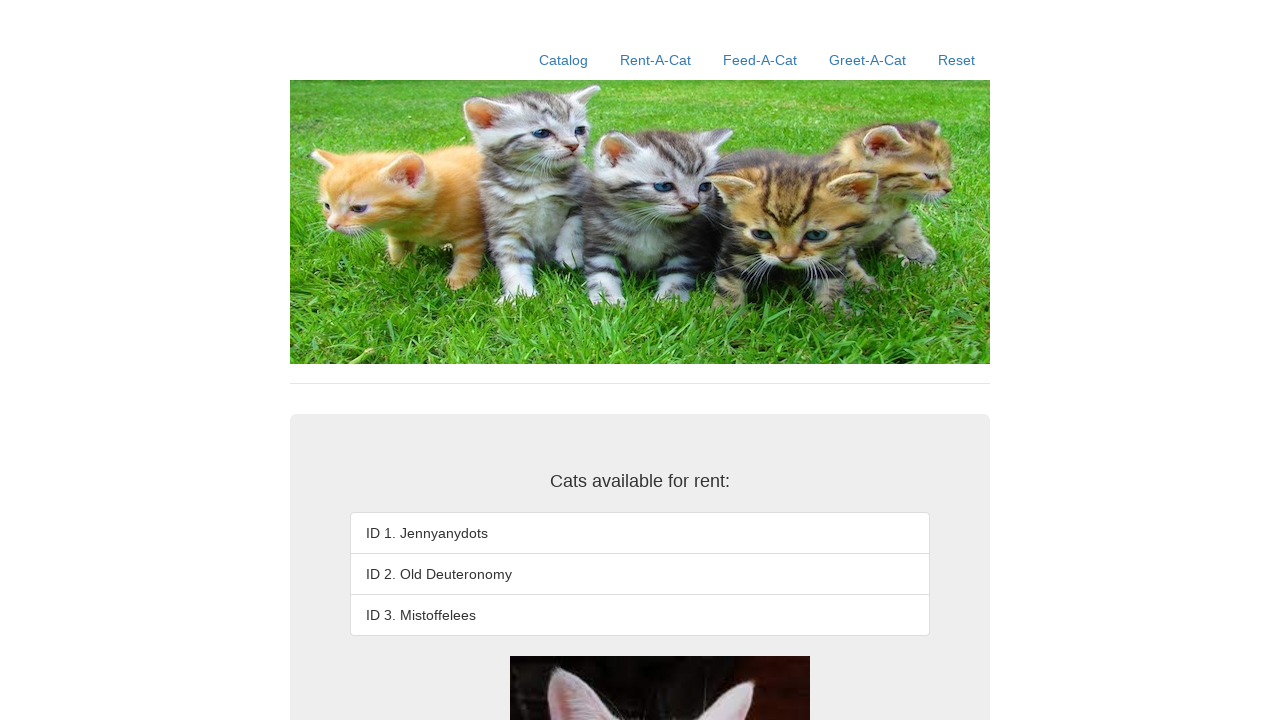

Clicked Feed-A-Cat link at (760, 60) on text=Feed-A-Cat
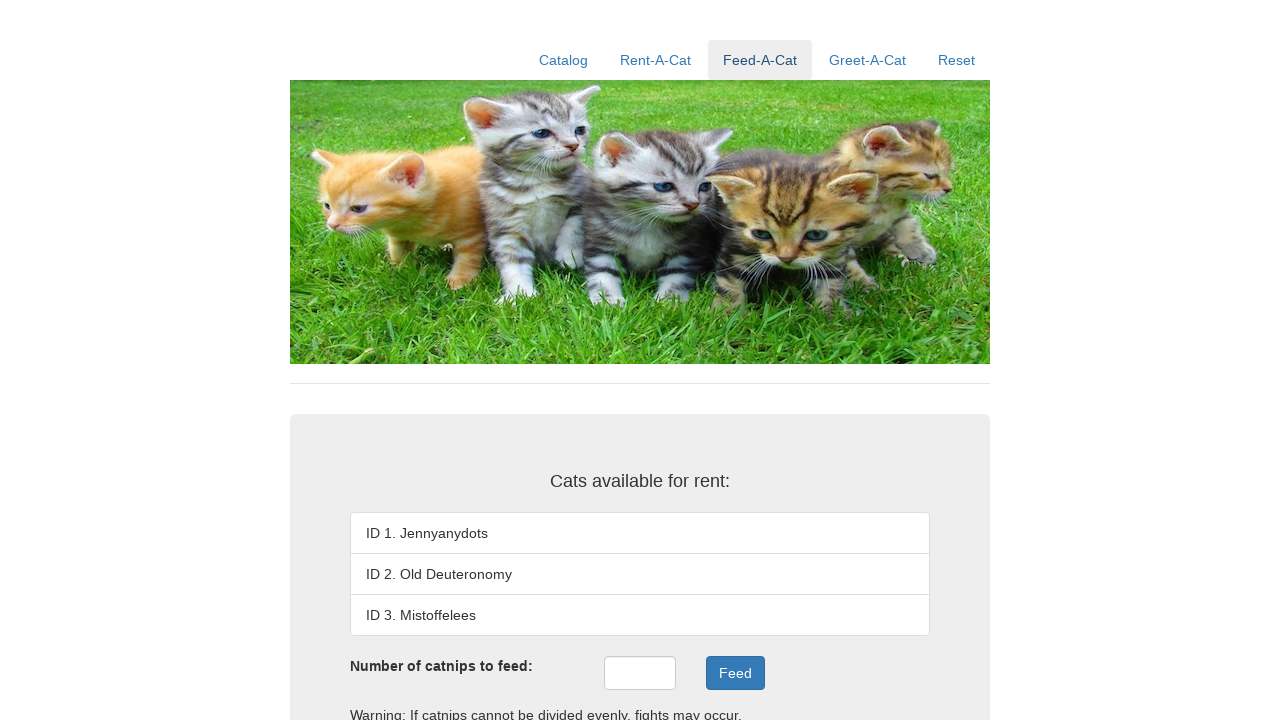

Feed button loaded on page
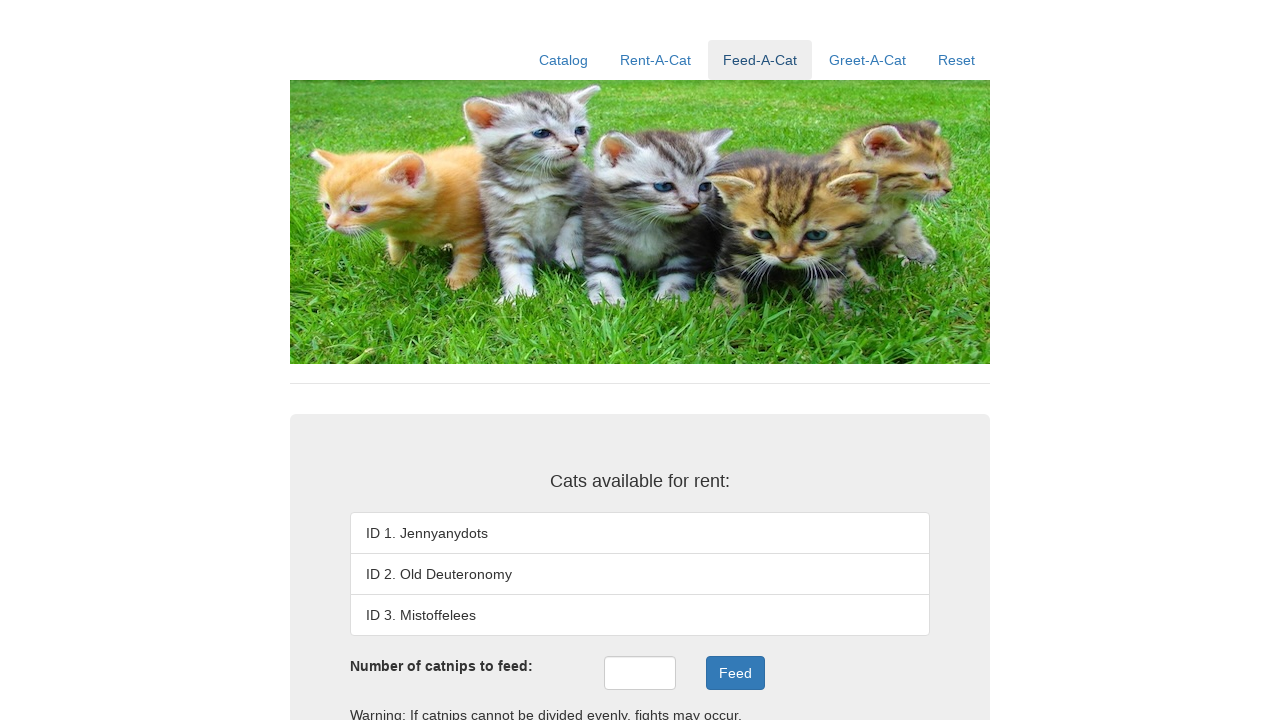

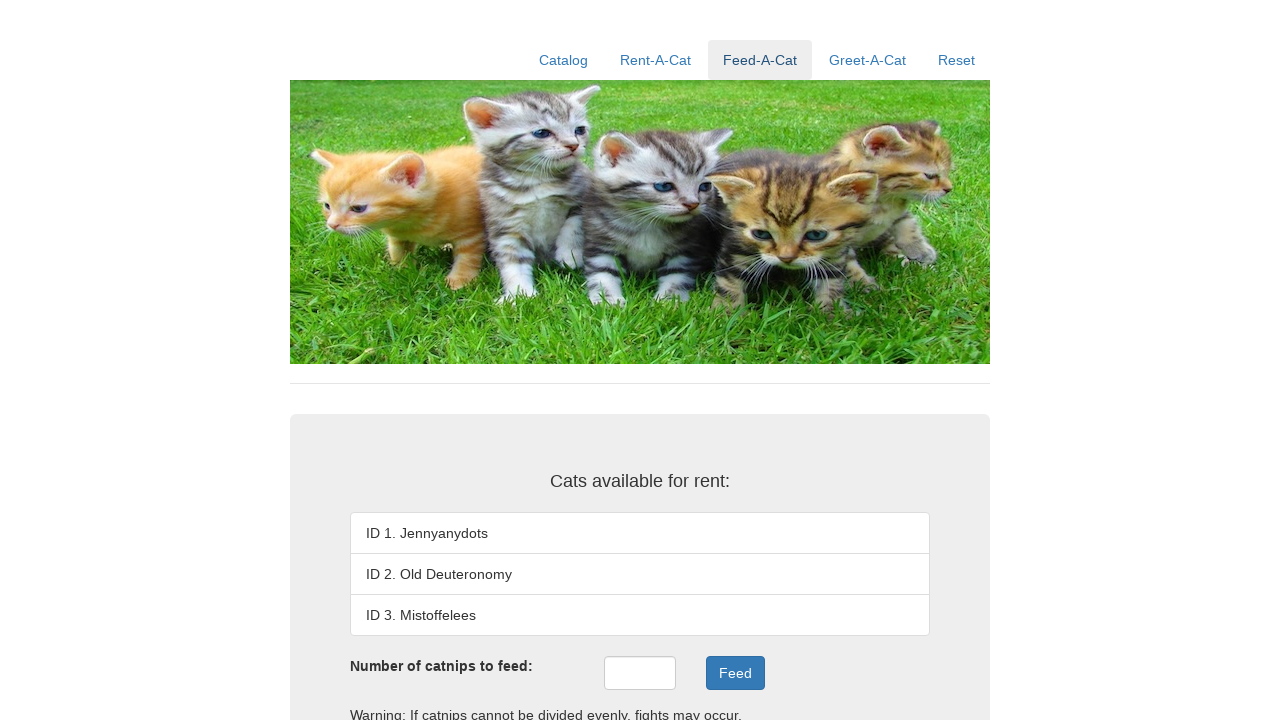